Tests text input functionality by entering text in an input field and clicking a button to update its text

Starting URL: http://uitestingplayground.com/textinput

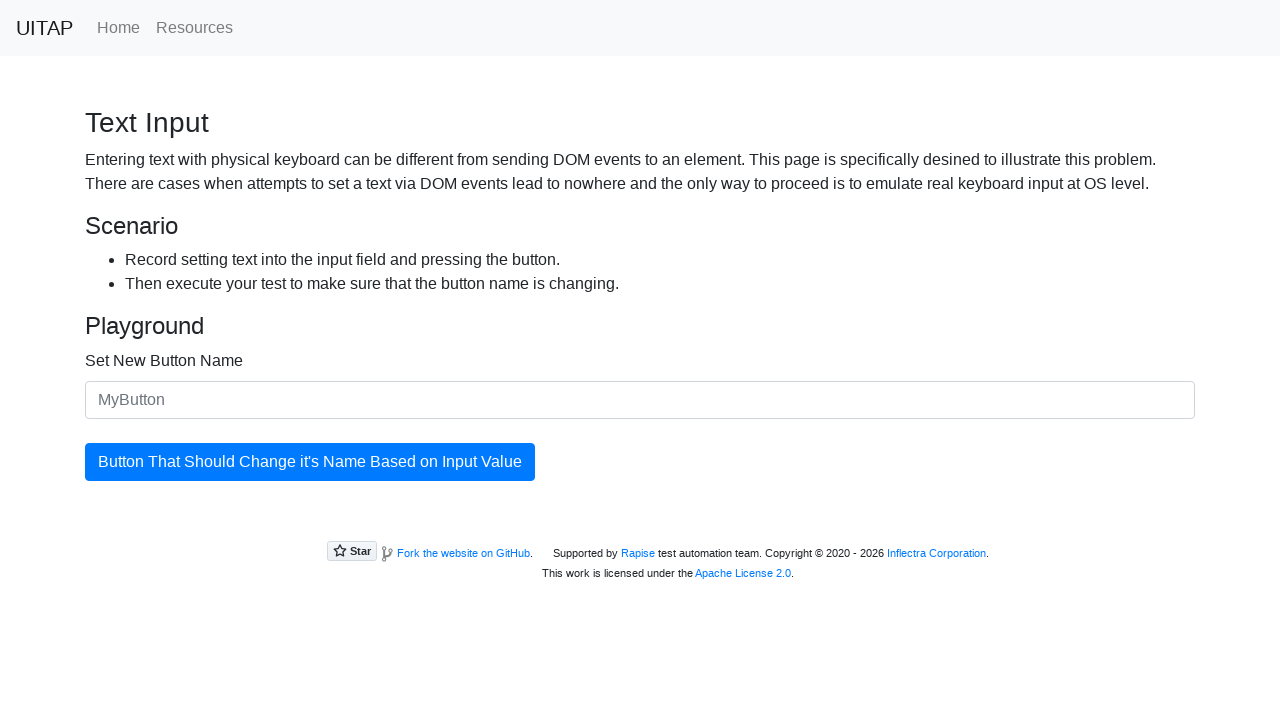

Filled input field with 'SkyPro' on #newButtonName
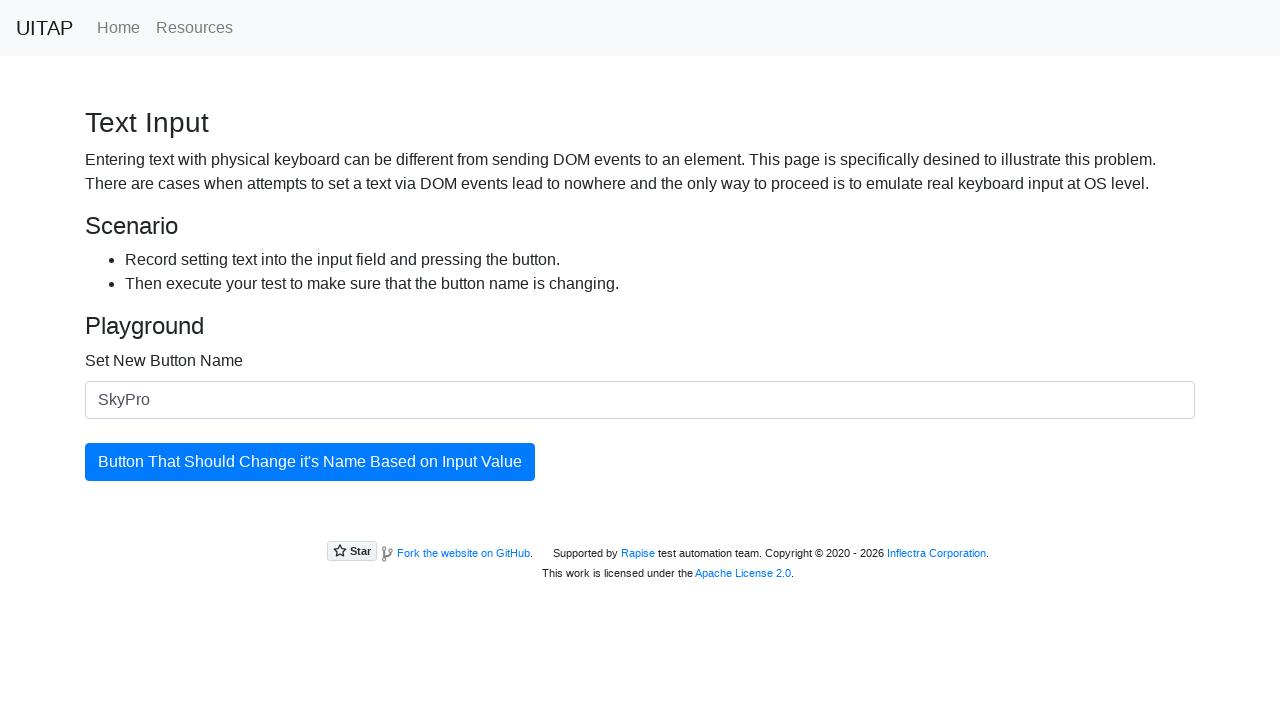

Clicked the update button at (310, 462) on #updatingButton
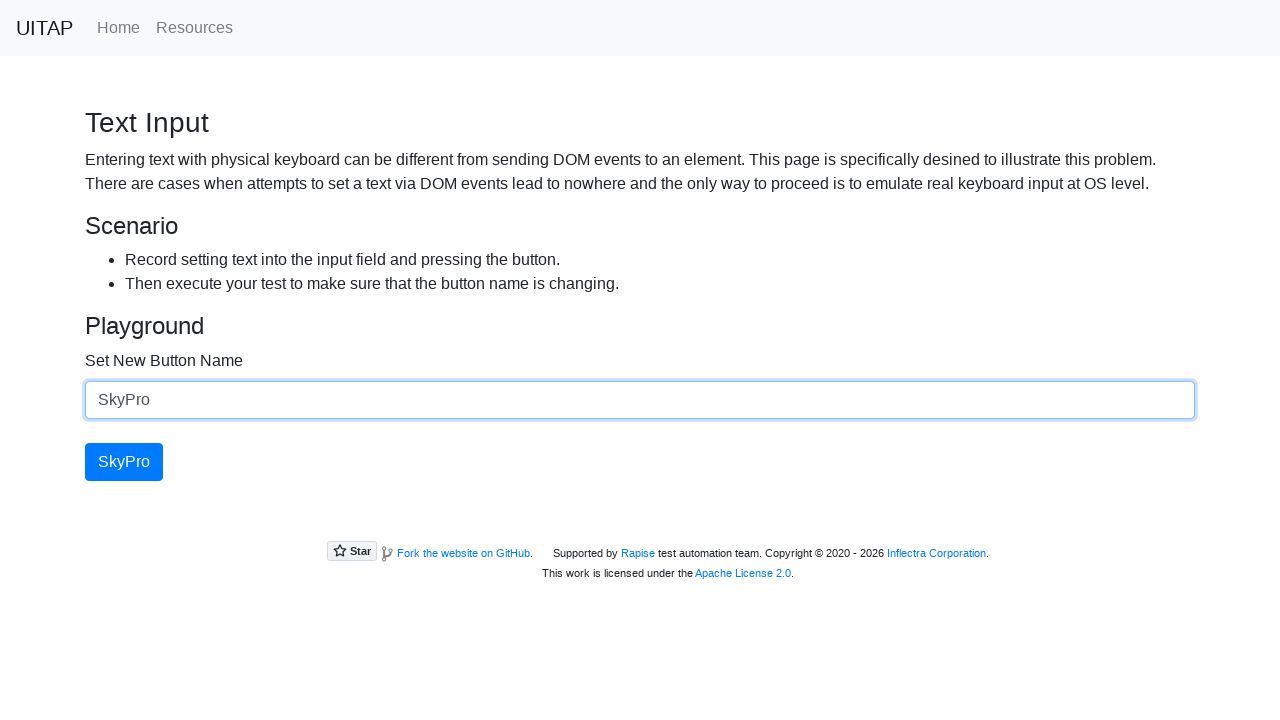

Retrieved updated button text: SkyPro
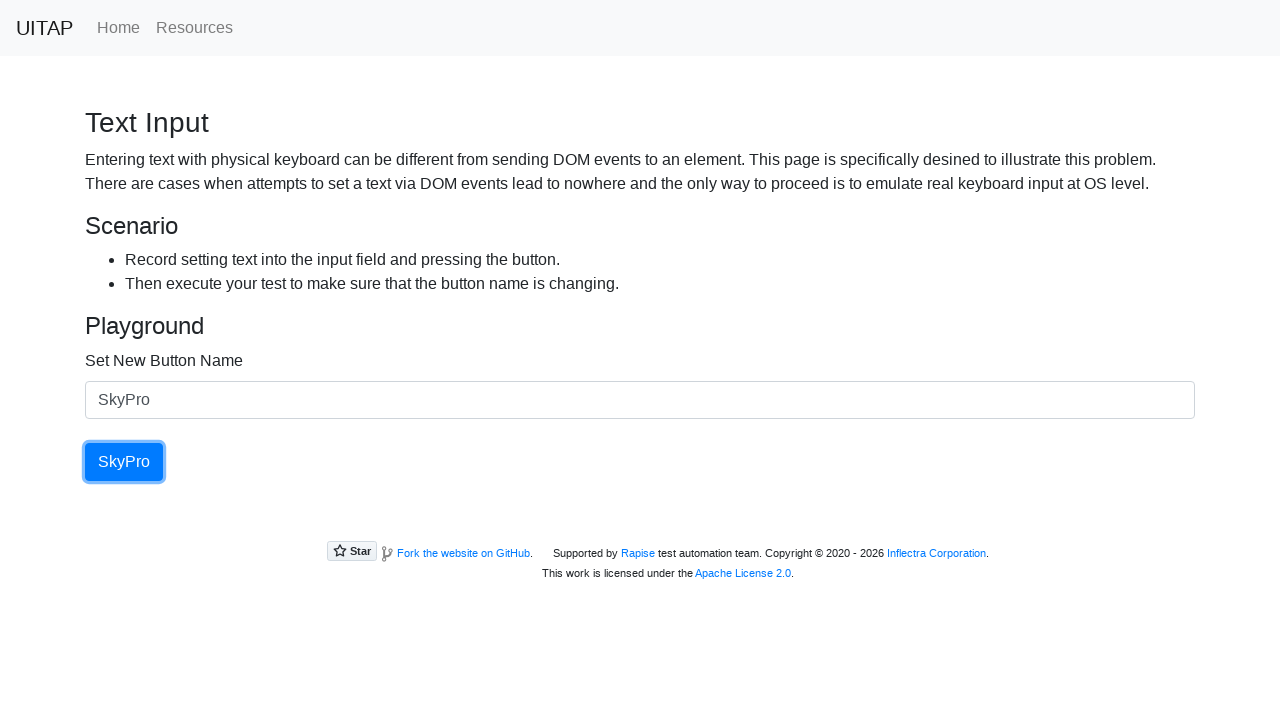

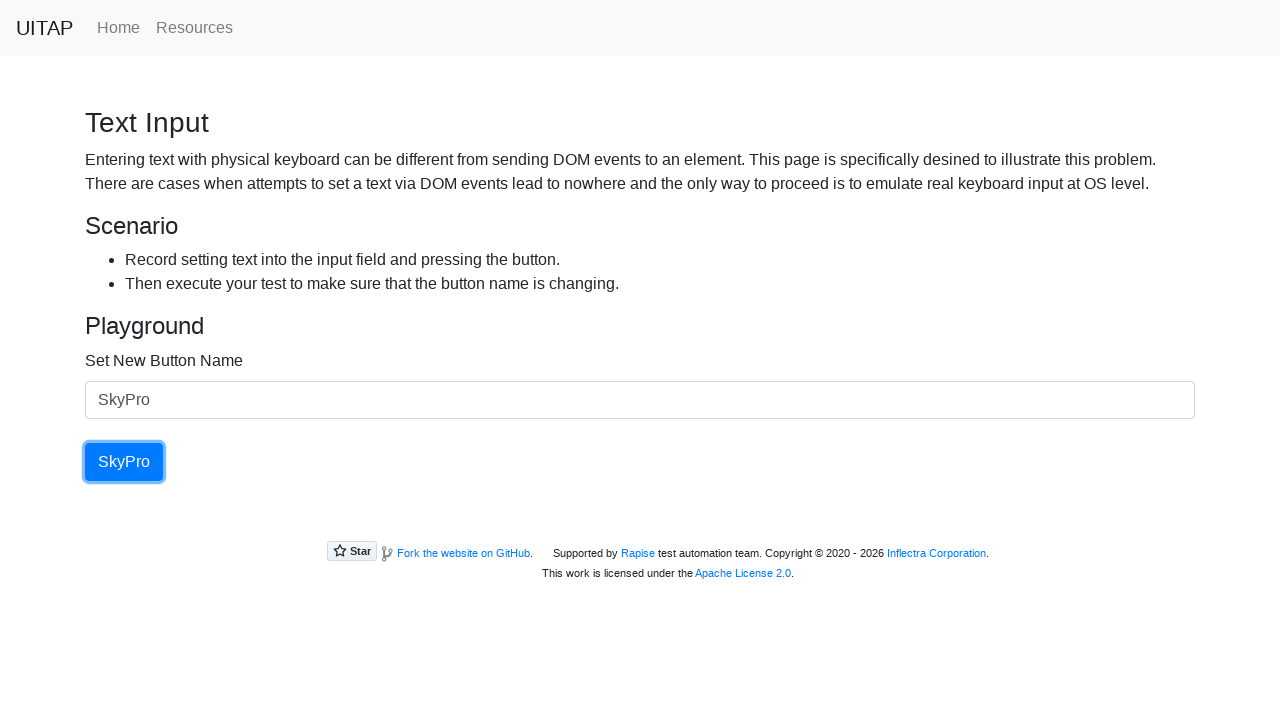